Tests dynamic click button by performing a regular click and verifying the success message appears.

Starting URL: https://demoqa.com/buttons

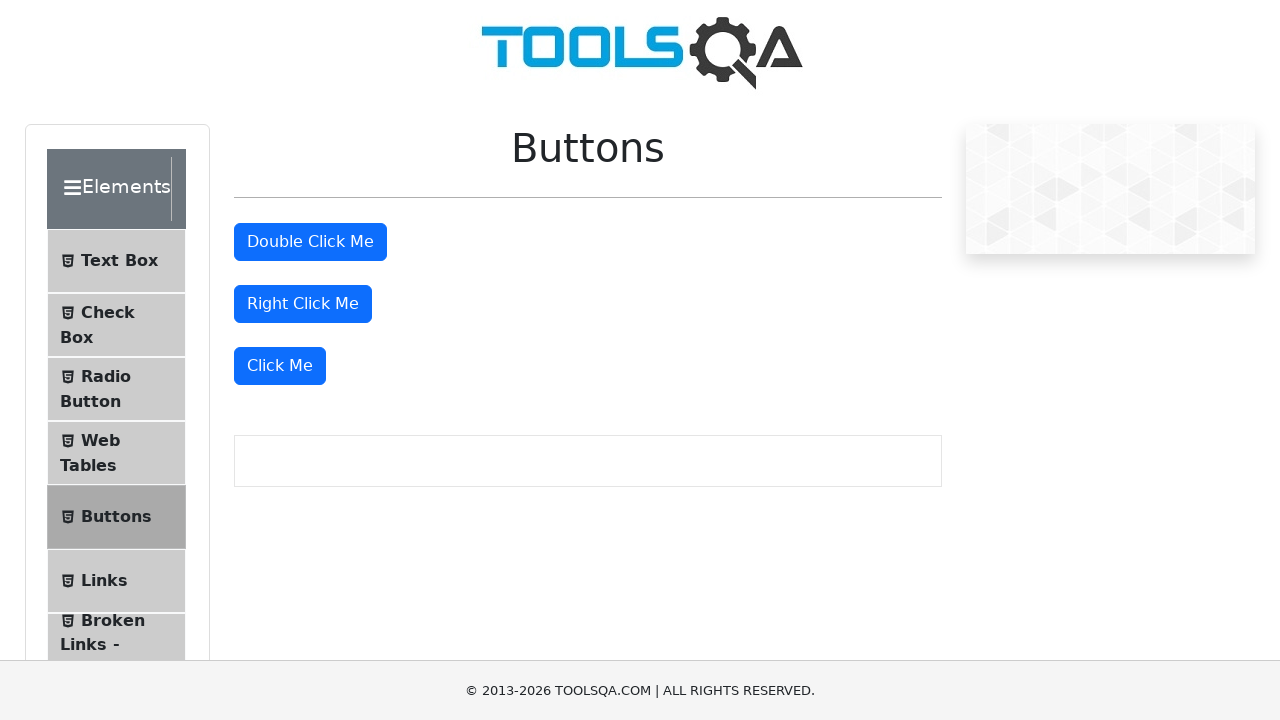

Clicked the dynamic click button at (280, 366) on xpath=//button[text()='Click Me']
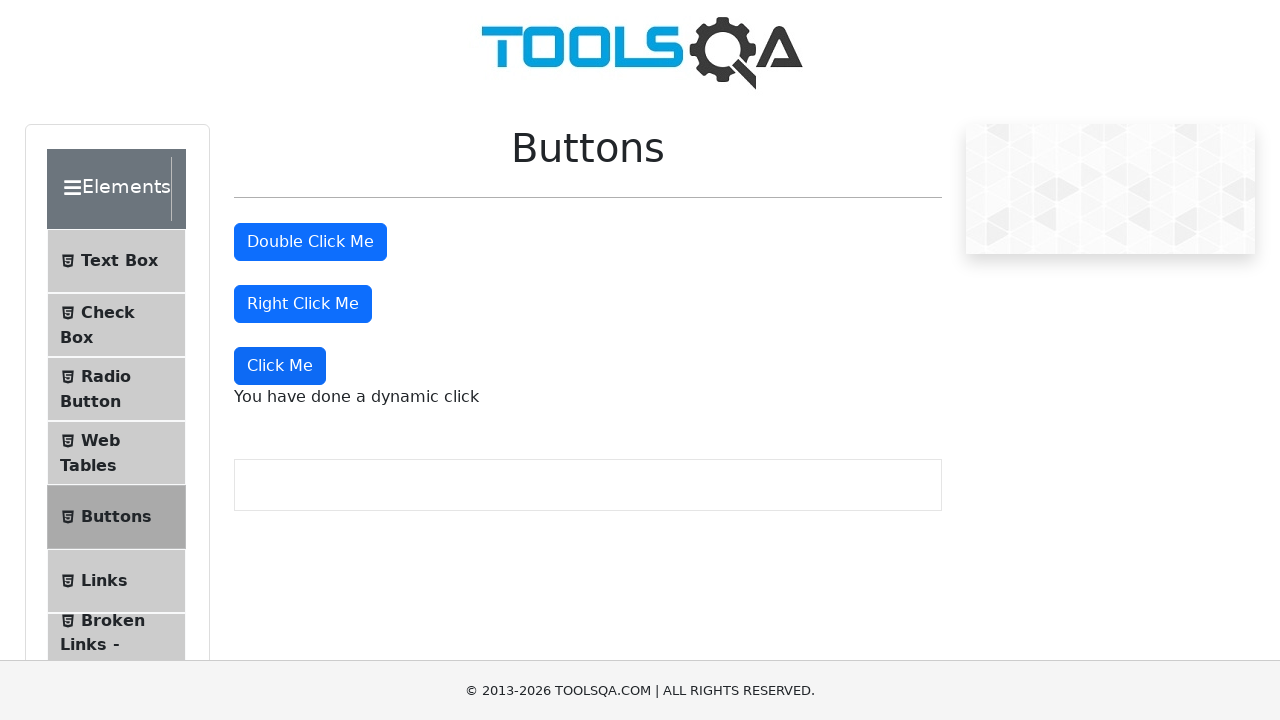

Dynamic click success message appeared
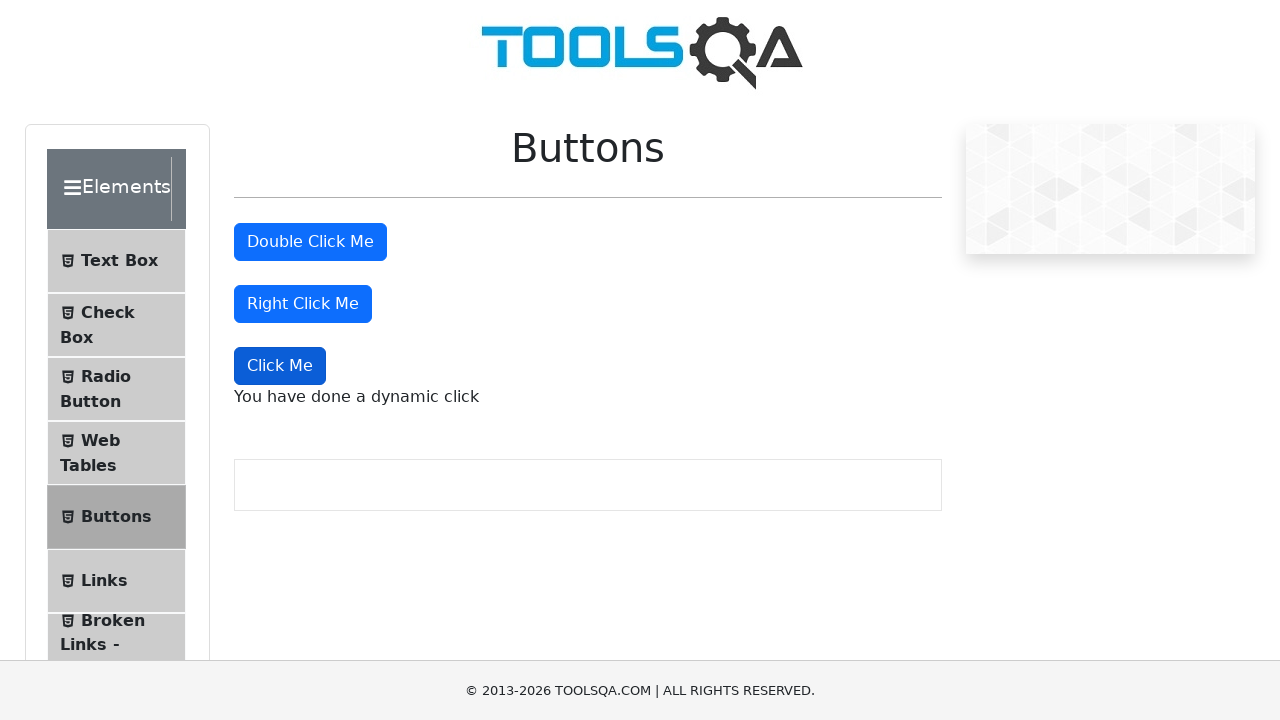

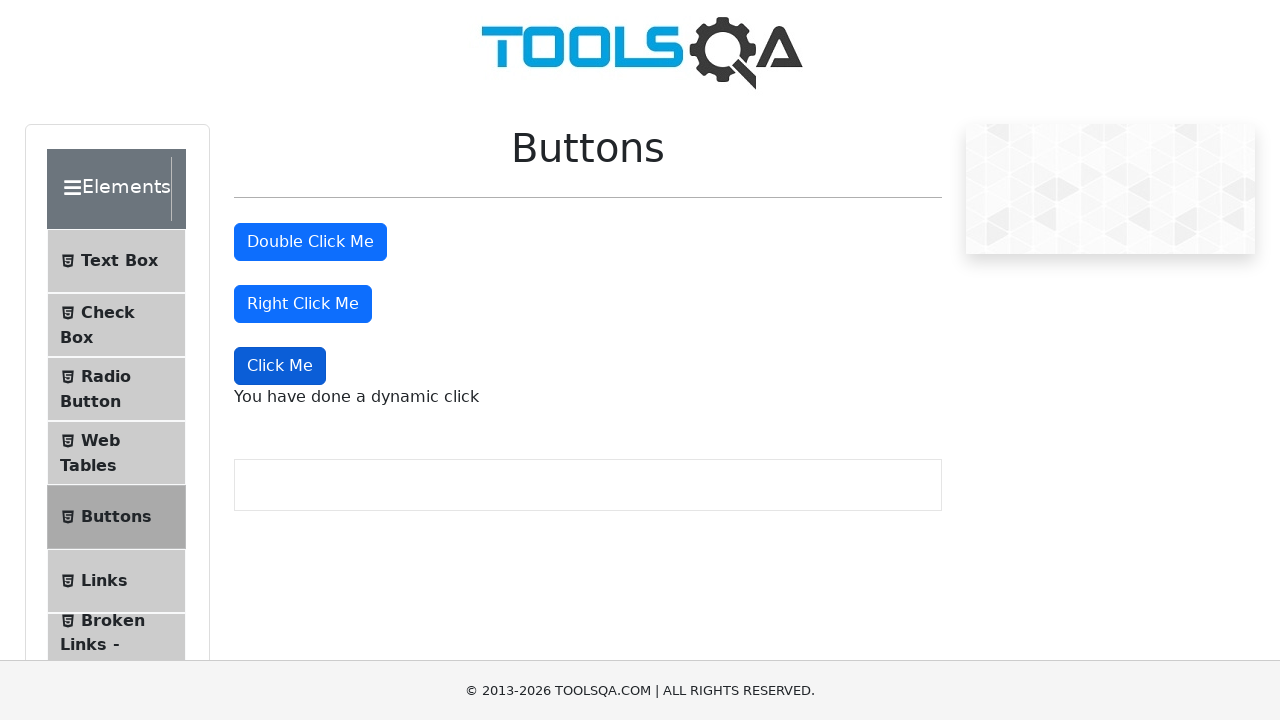